Tests keyboard input events by sending individual keys and key combinations (Ctrl+A, Ctrl+C) to a web page and verifying the key press is detected

Starting URL: https://v1.training-support.net/selenium/input-events

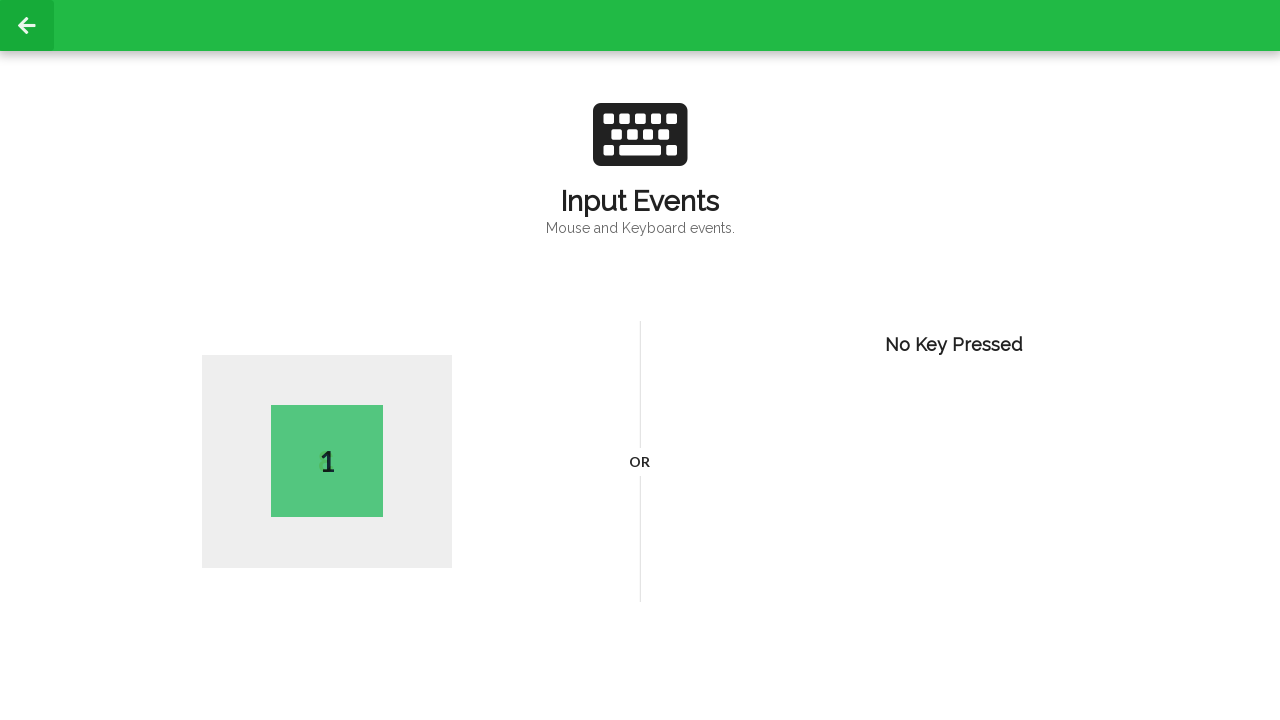

Pressed 'R' key
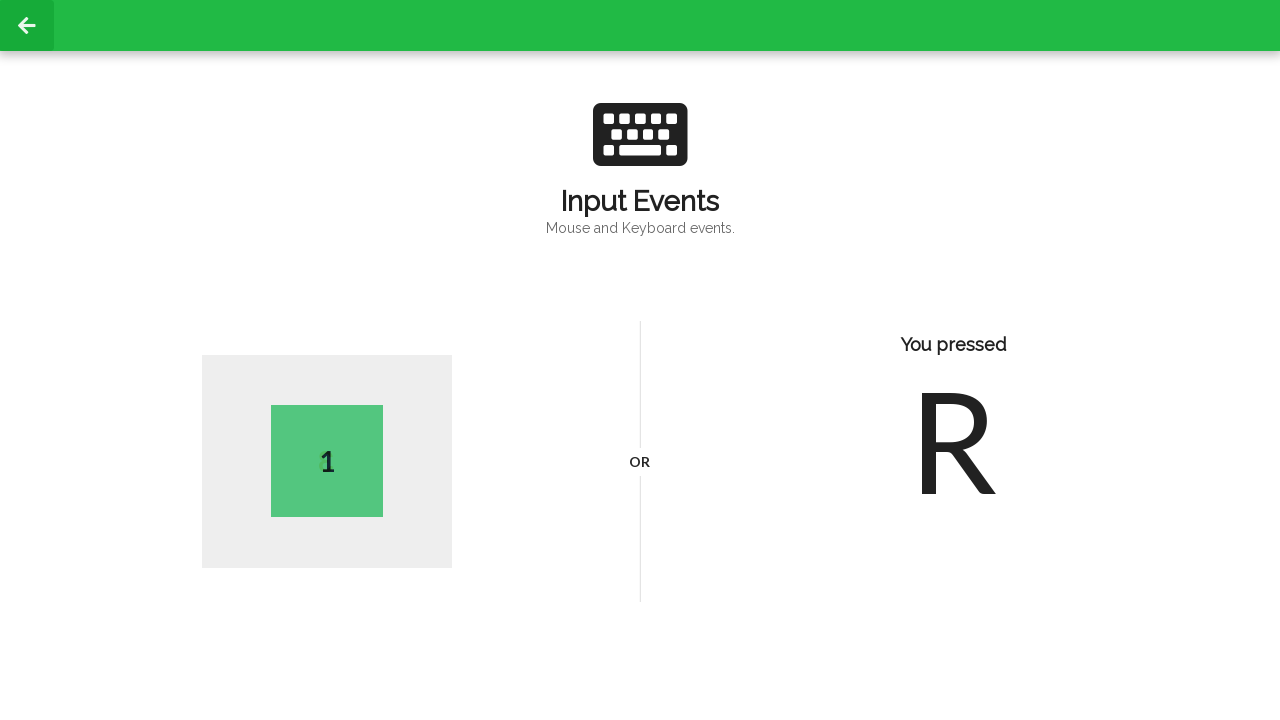

Retrieved key pressed text: R
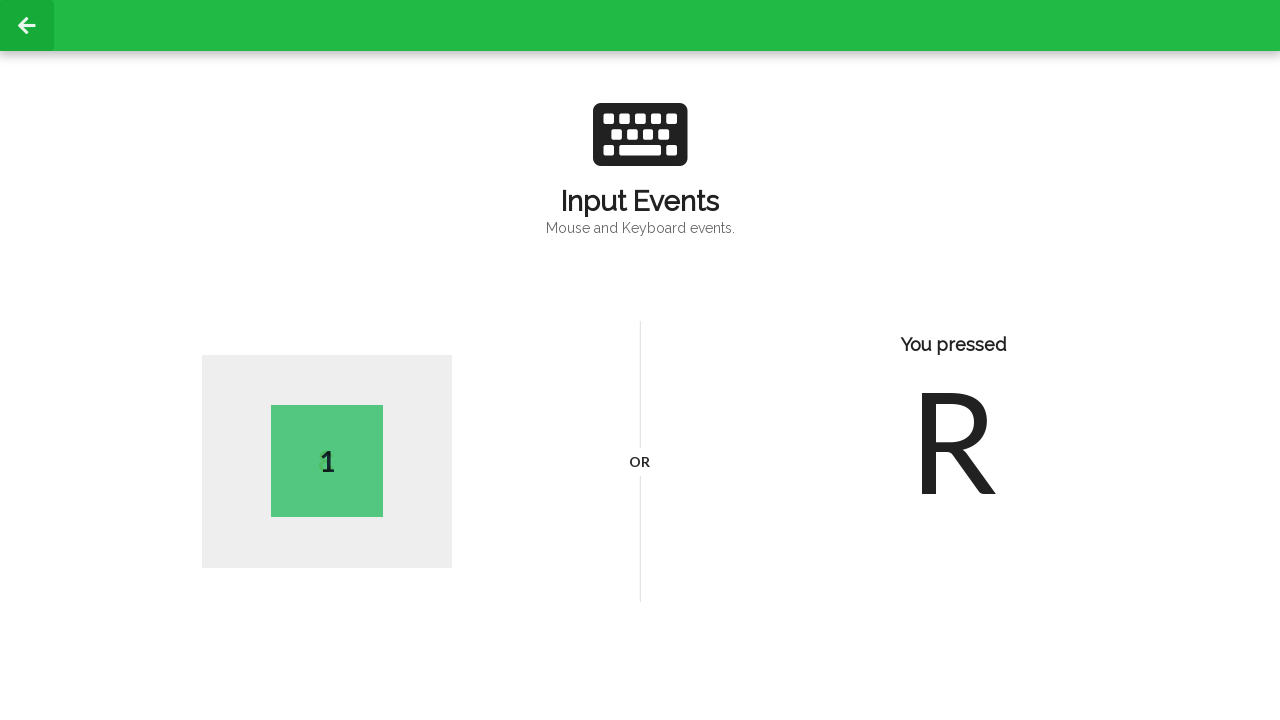

Pressed Ctrl+A to select all
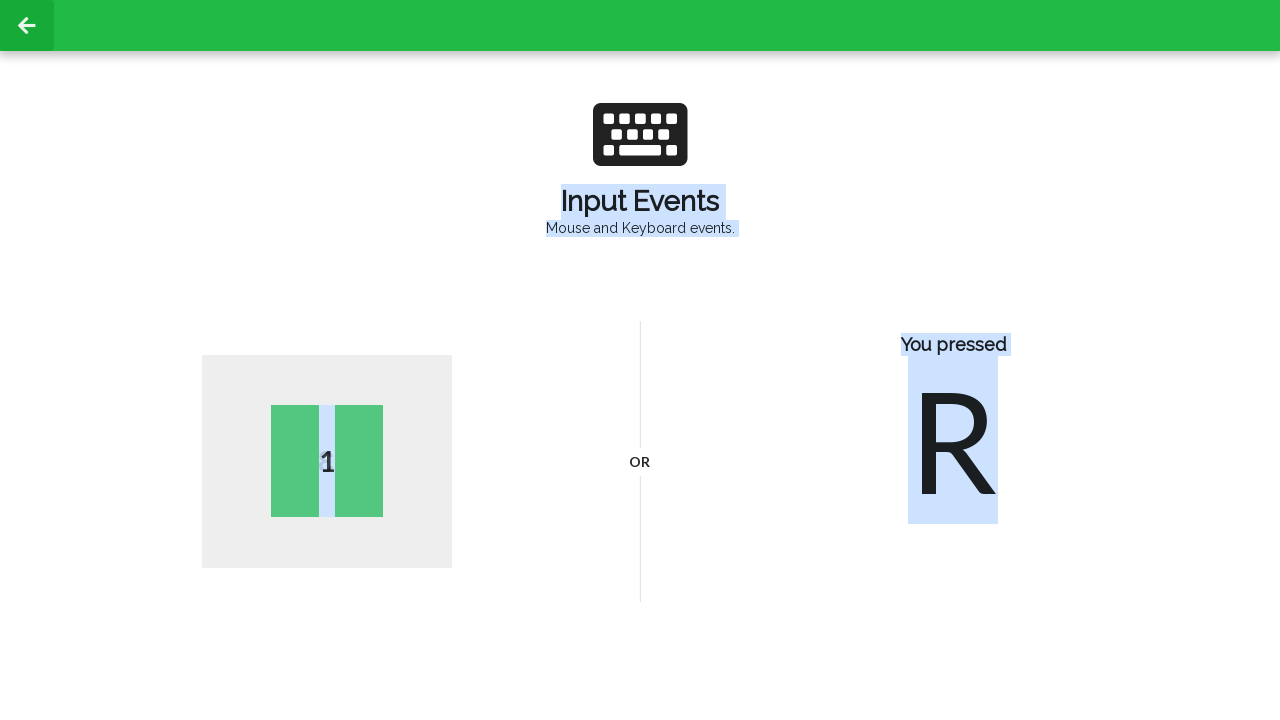

Pressed Ctrl+C to copy
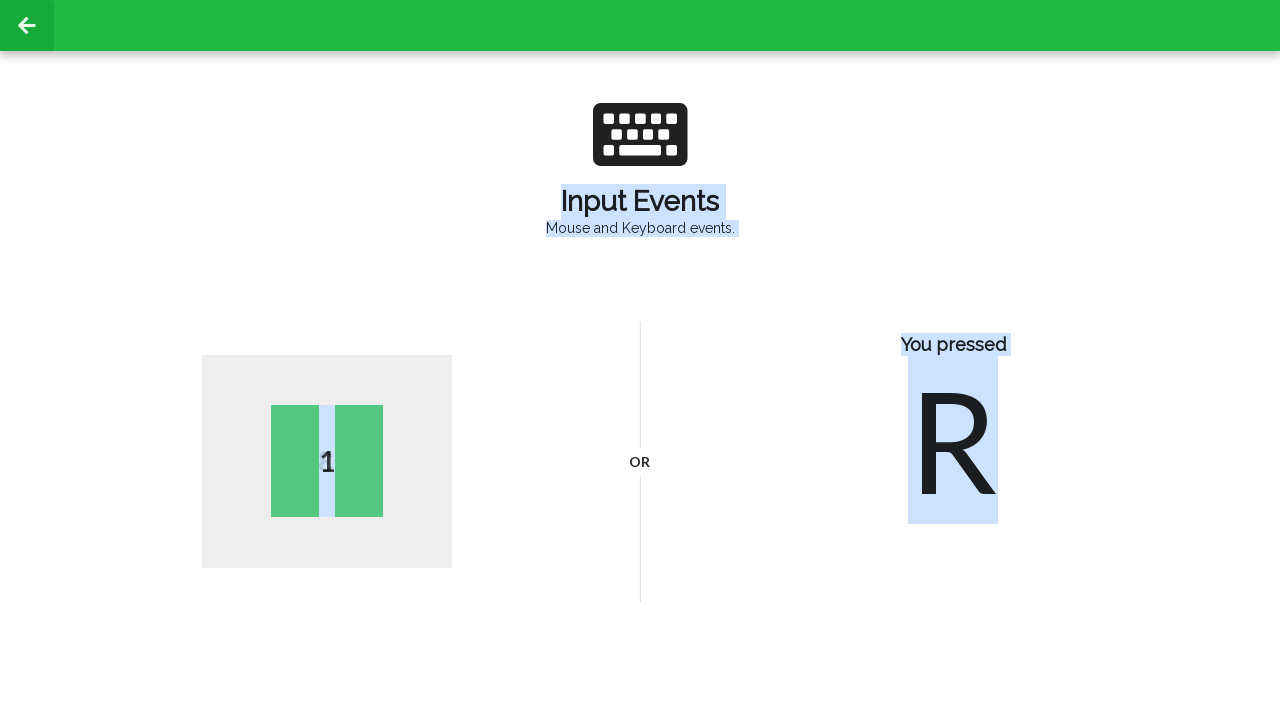

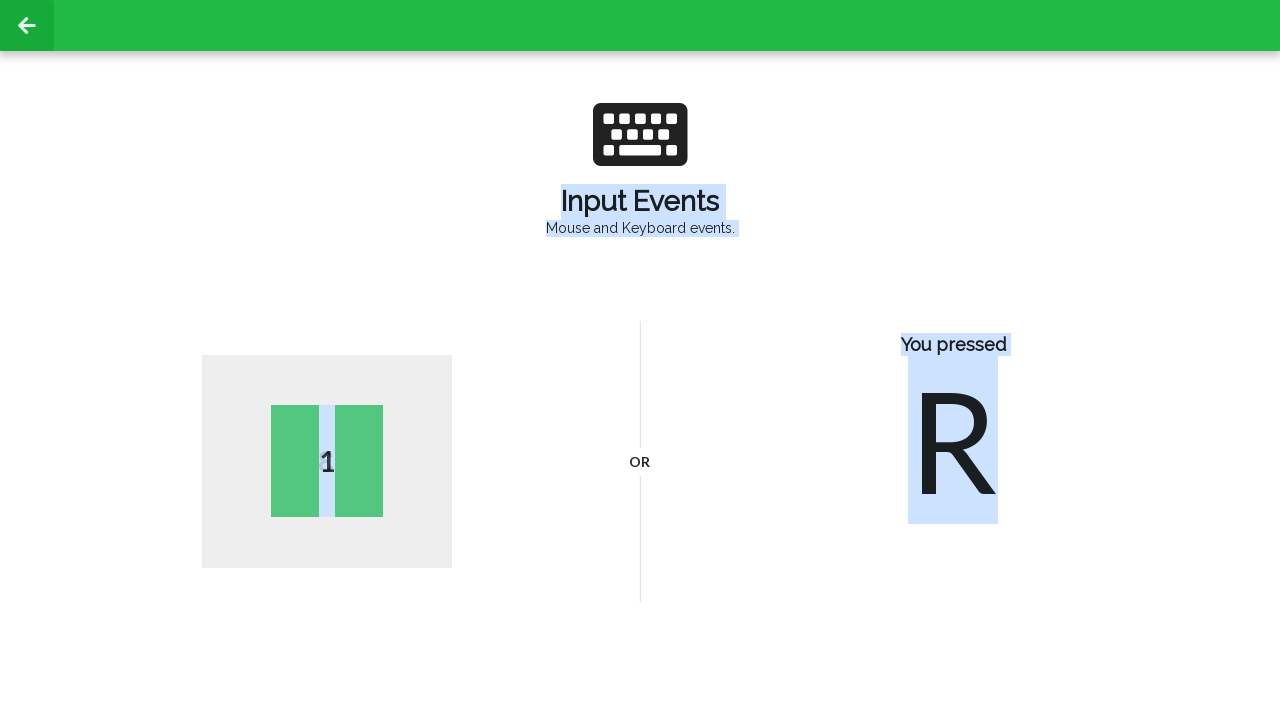